Verifies the page title of the Nail Spa A&S website is correct

Starting URL: https://nailspaas.com/

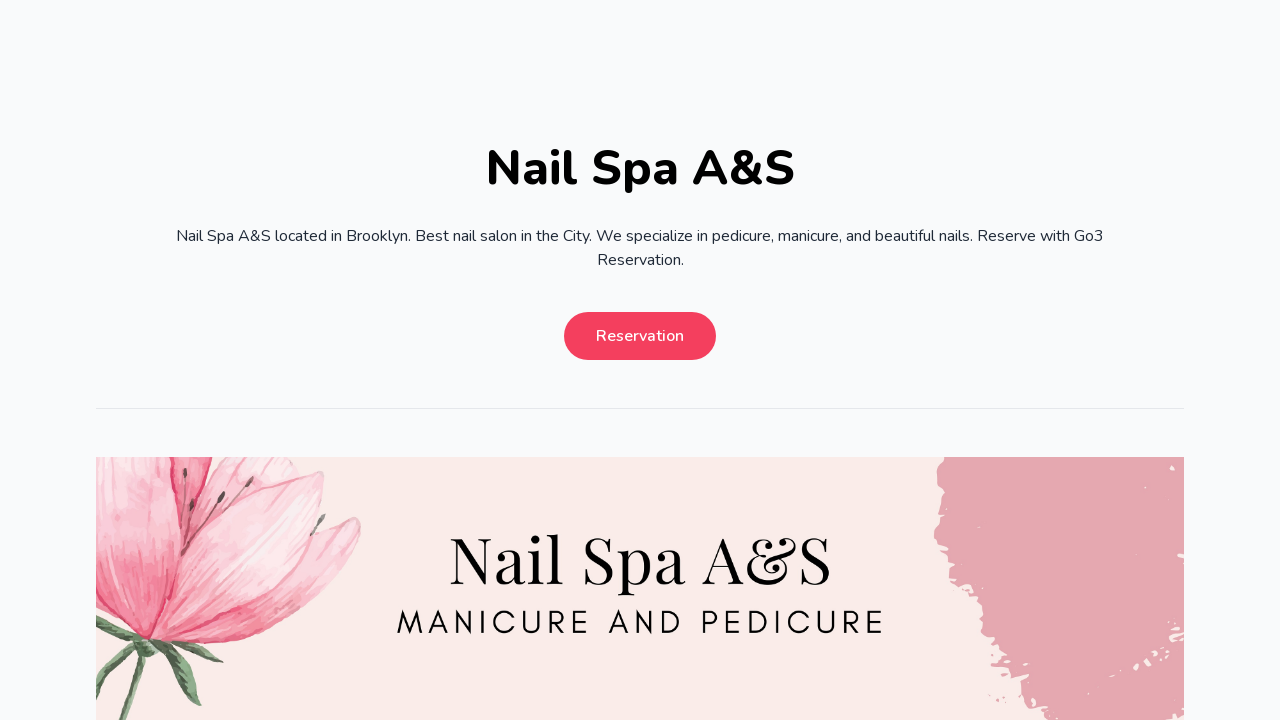

Waited for page to fully load (domcontentloaded)
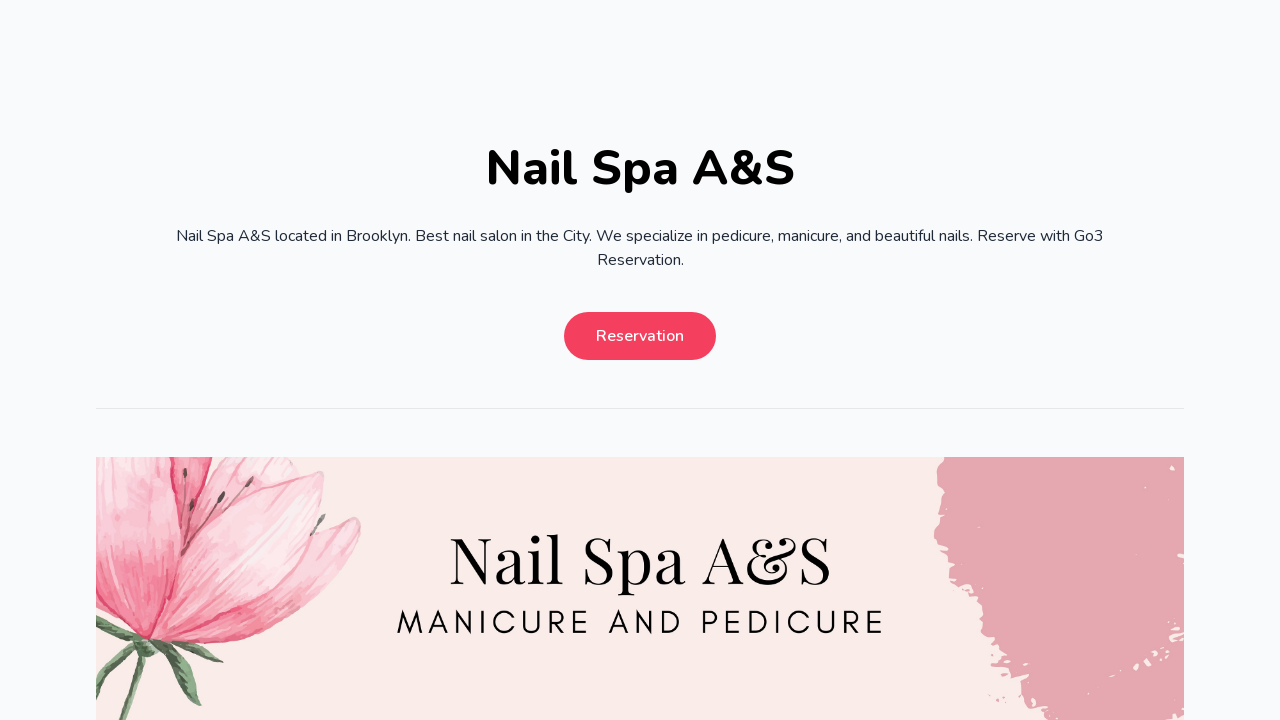

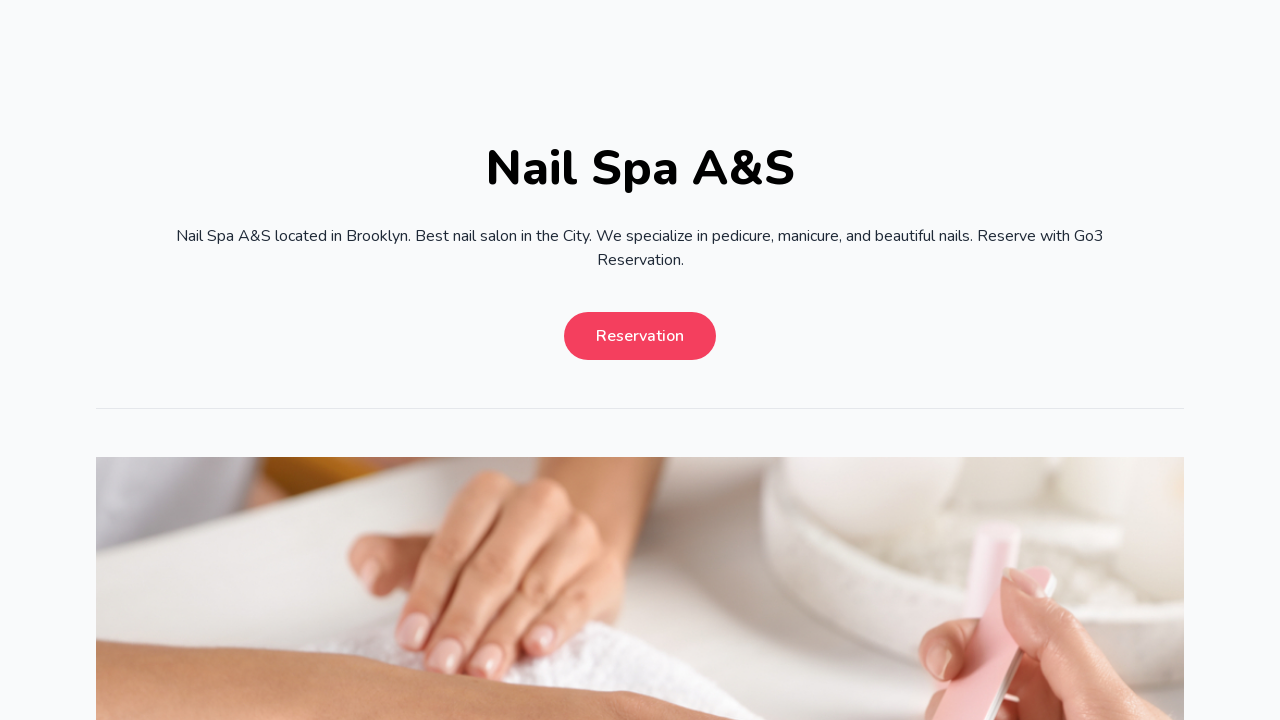